Tests table sorting and pagination functionality by clicking column headers to sort data, verifying the sort order, and navigating through pages to find a specific item

Starting URL: https://rahulshettyacademy.com/seleniumPractise/#/offers

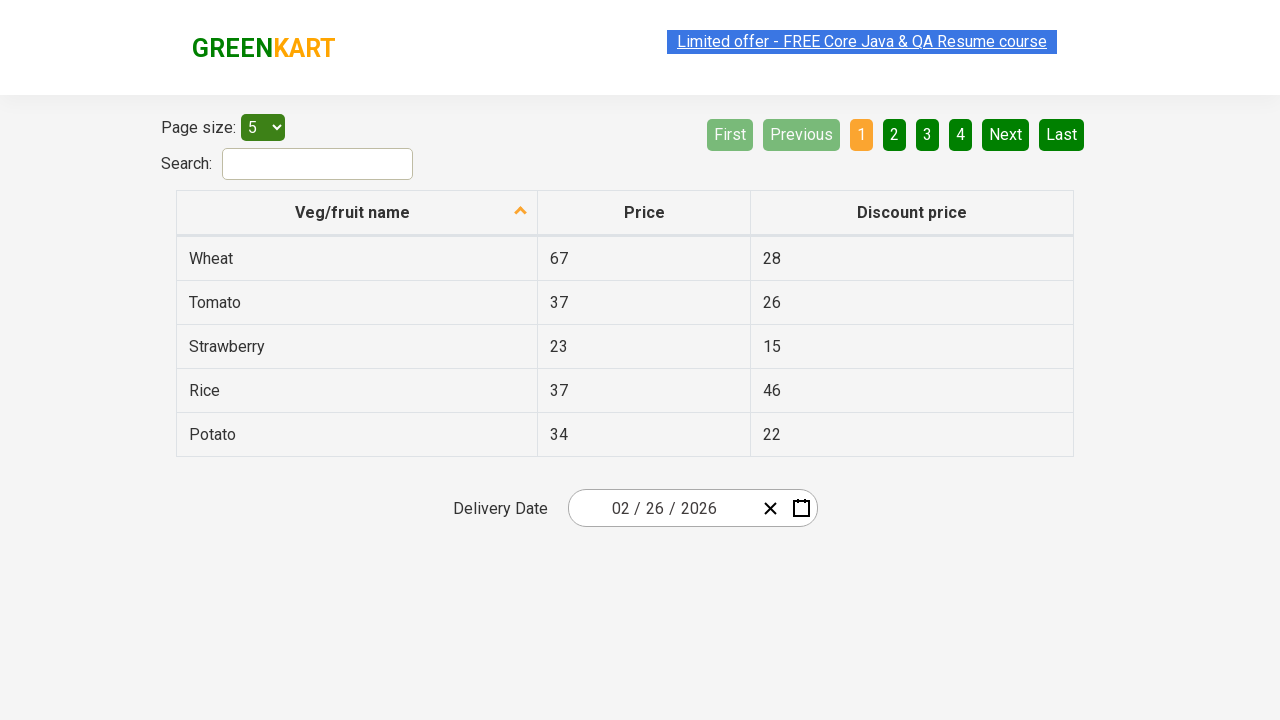

Clicked first column header to sort table at (357, 213) on .table.table-bordered th:nth-child(1)
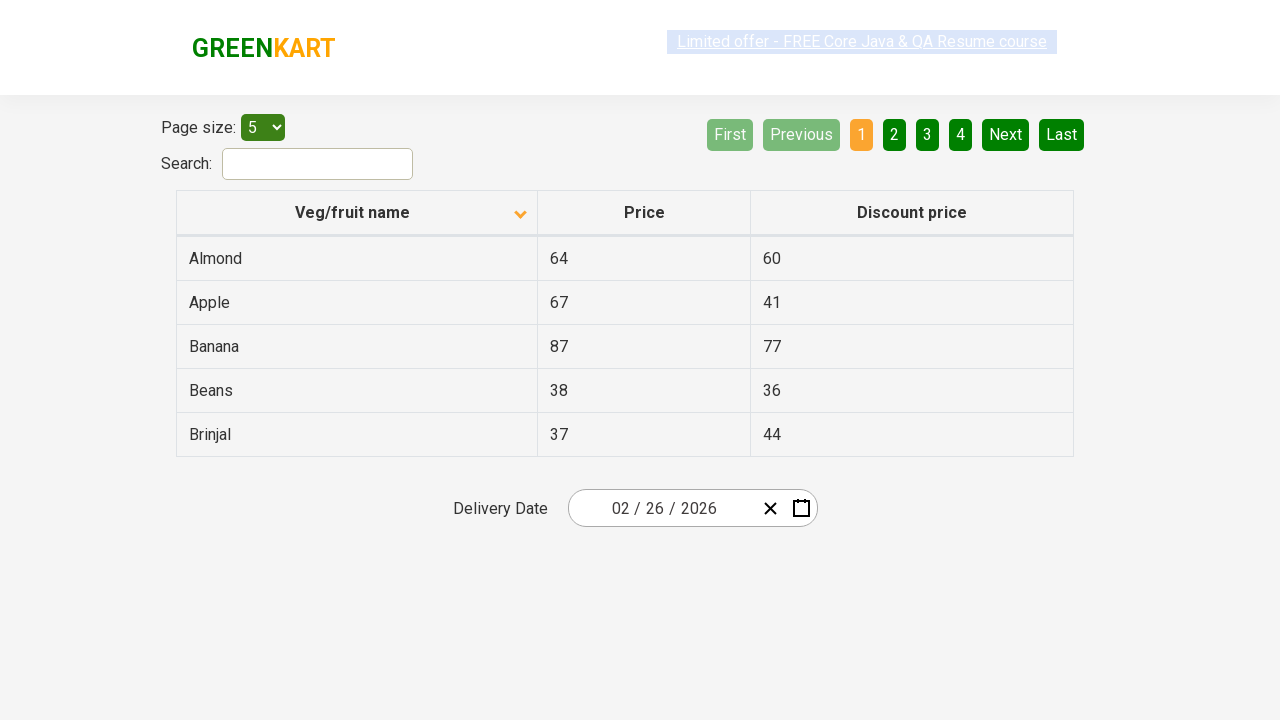

Retrieved all items from first column
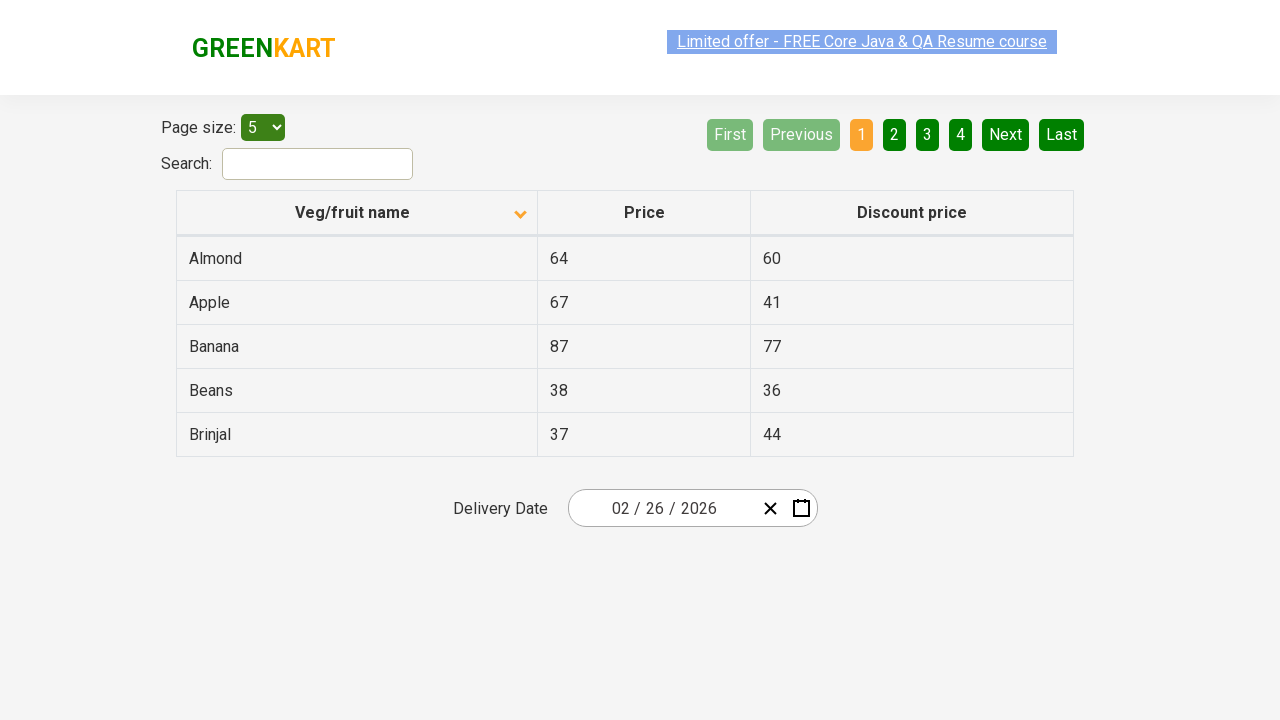

Extracted text content from all vegetables in original order
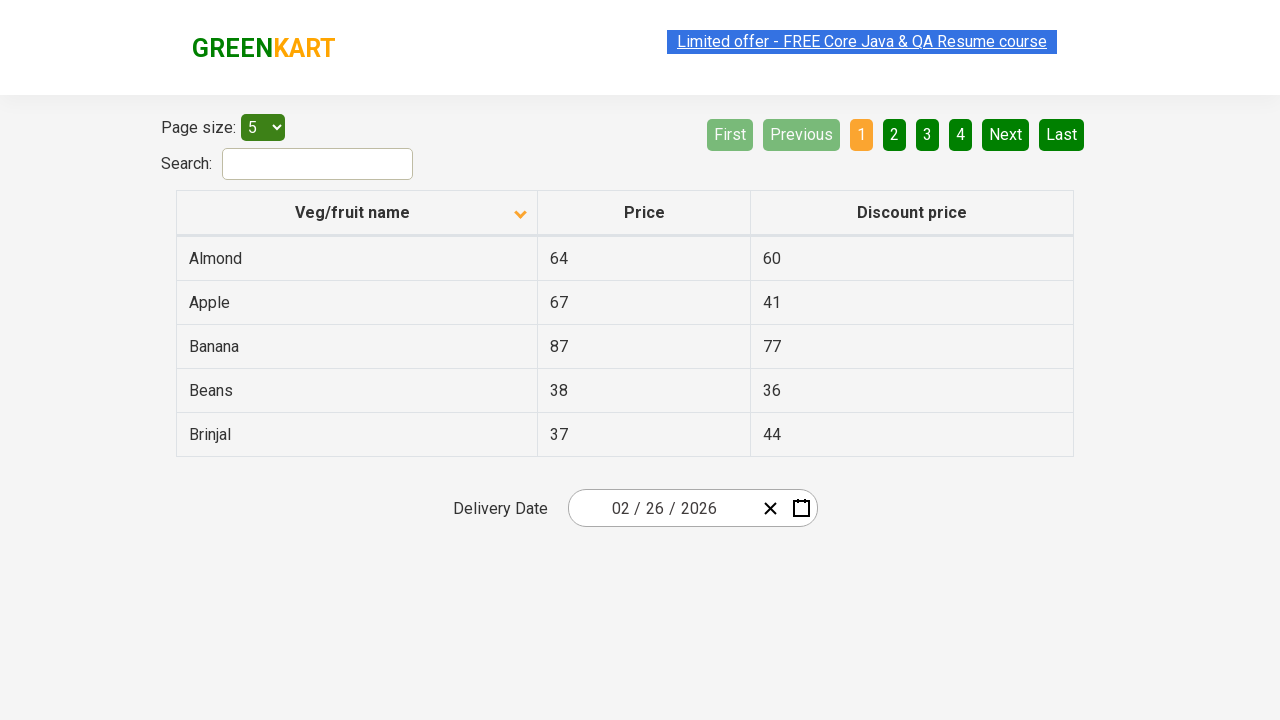

Created alphabetically sorted reference list
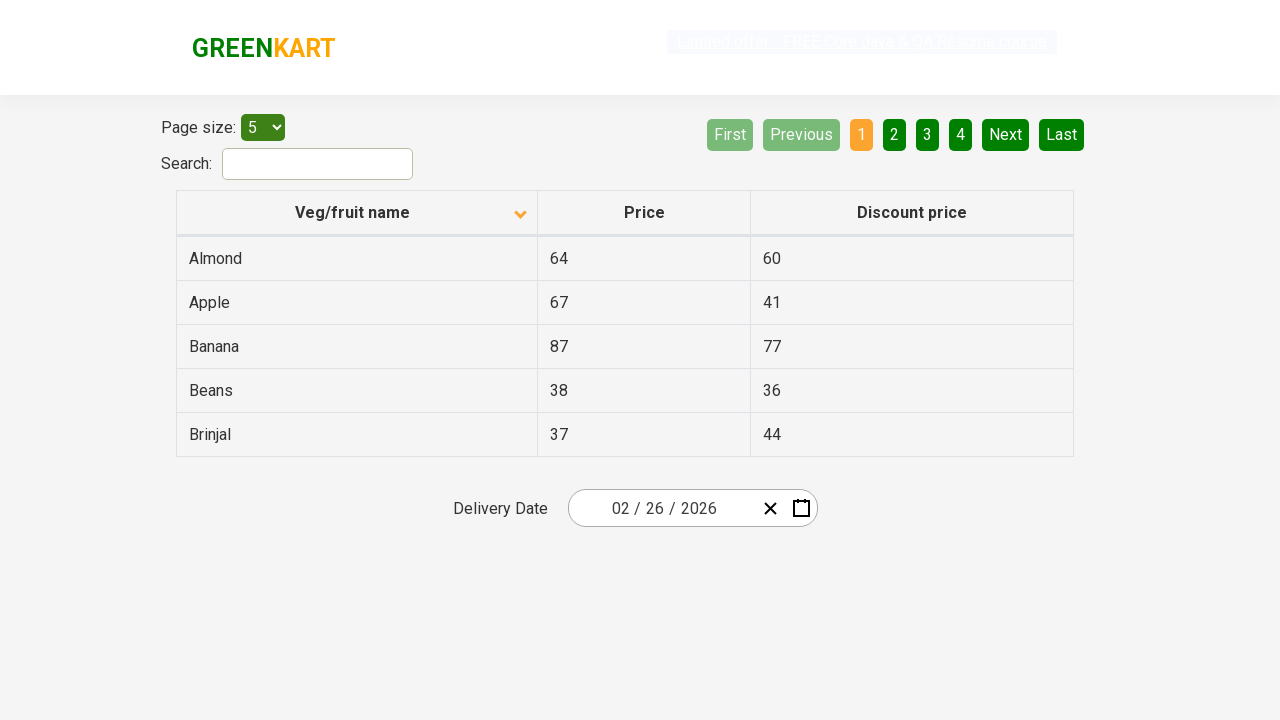

Verified table is sorted in alphabetical order
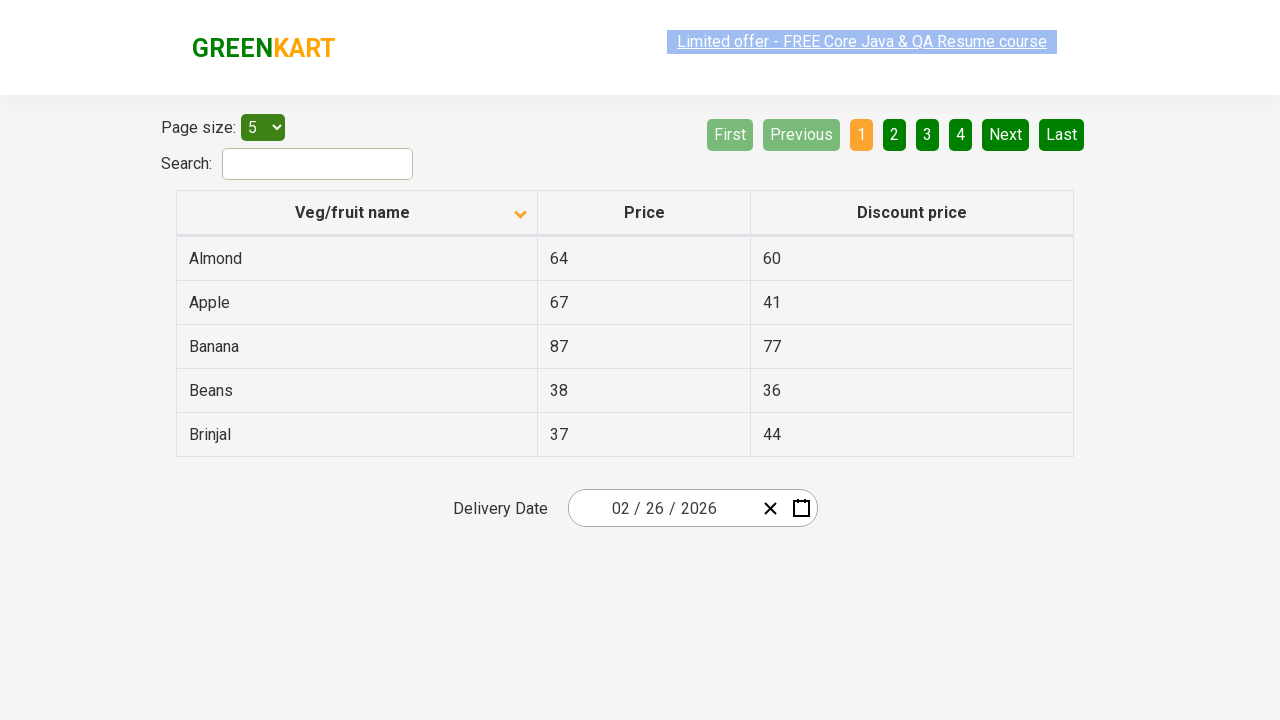

Retrieved all rows from current page
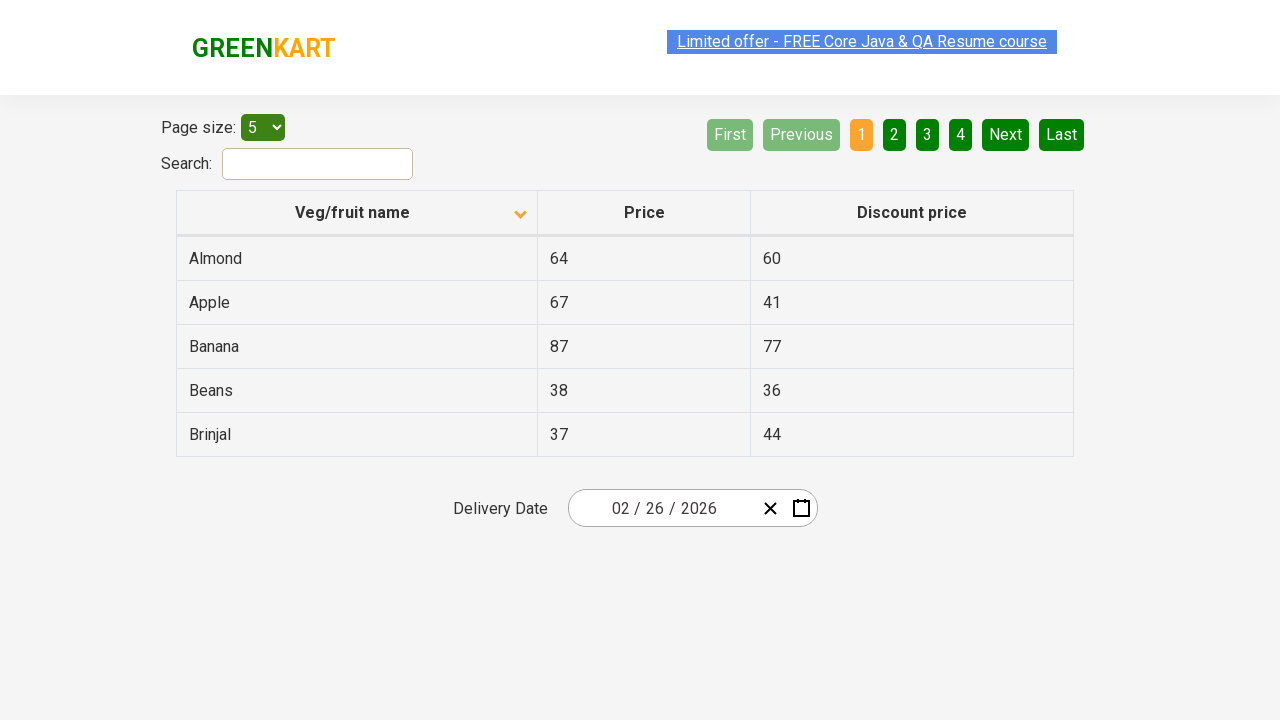

Clicked next page button to continue searching for Rice at (1006, 134) on [aria-label='Next']
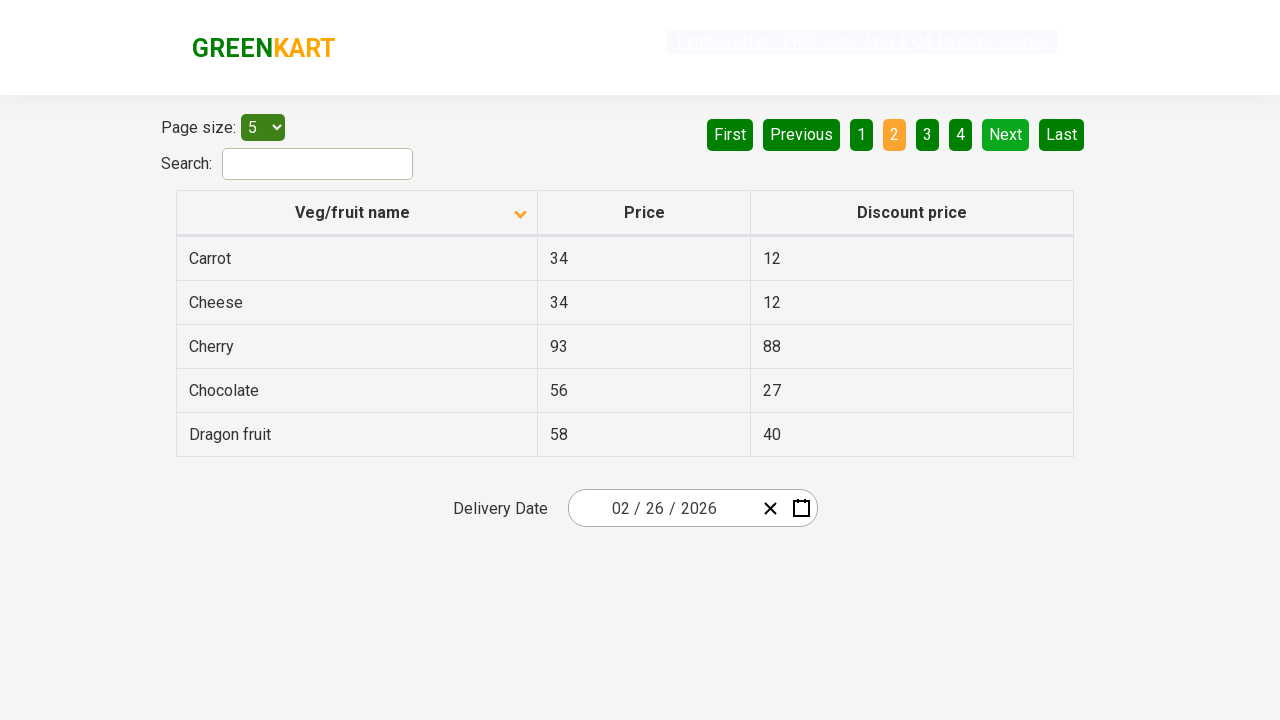

Retrieved all rows from current page
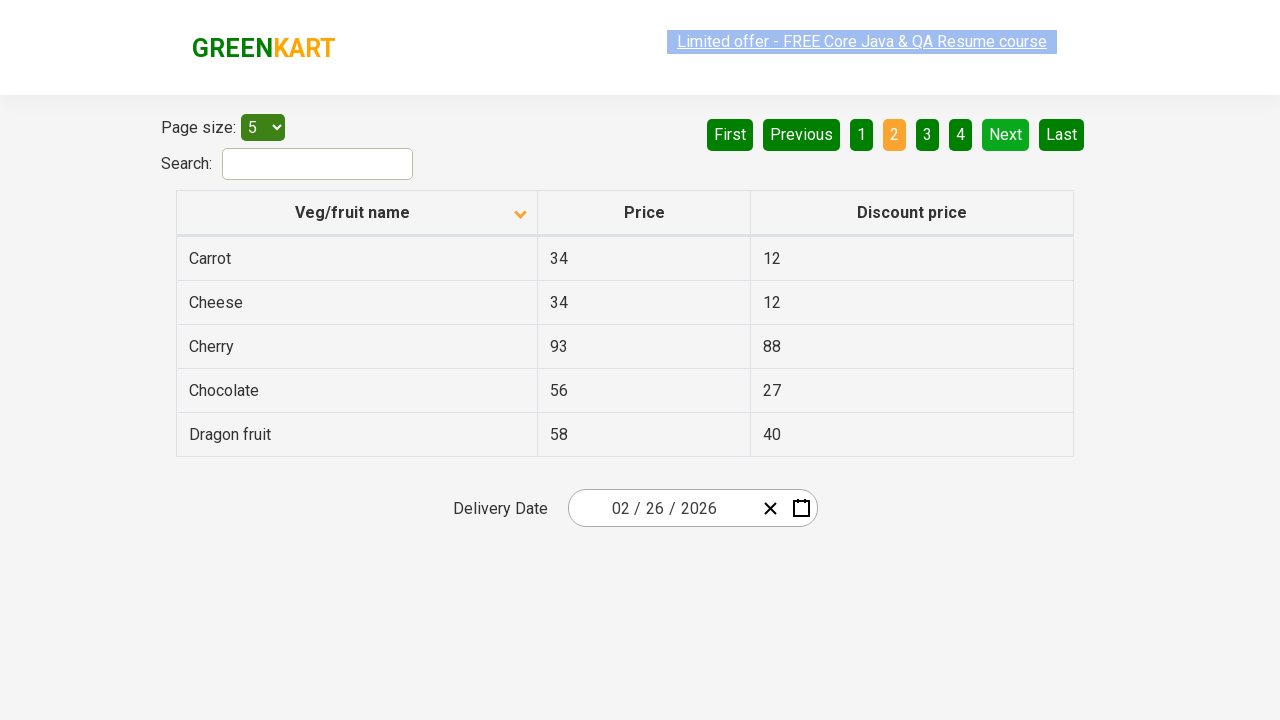

Clicked next page button to continue searching for Rice at (1006, 134) on [aria-label='Next']
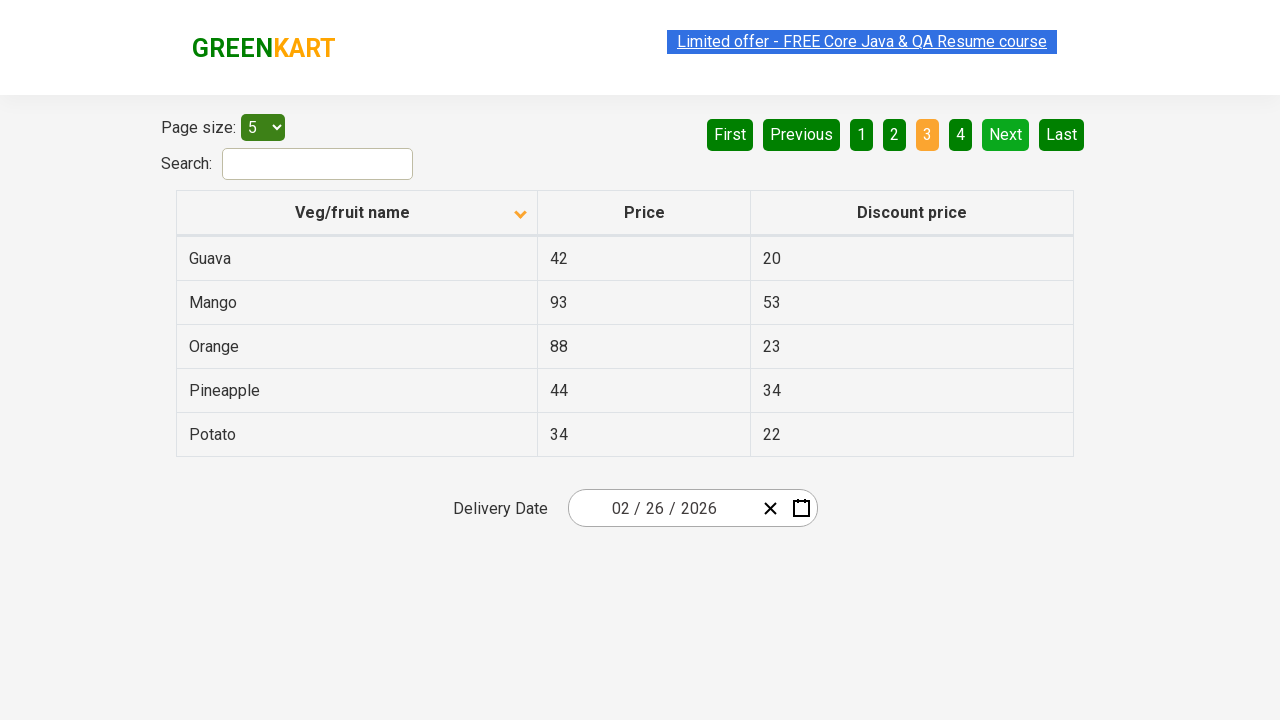

Retrieved all rows from current page
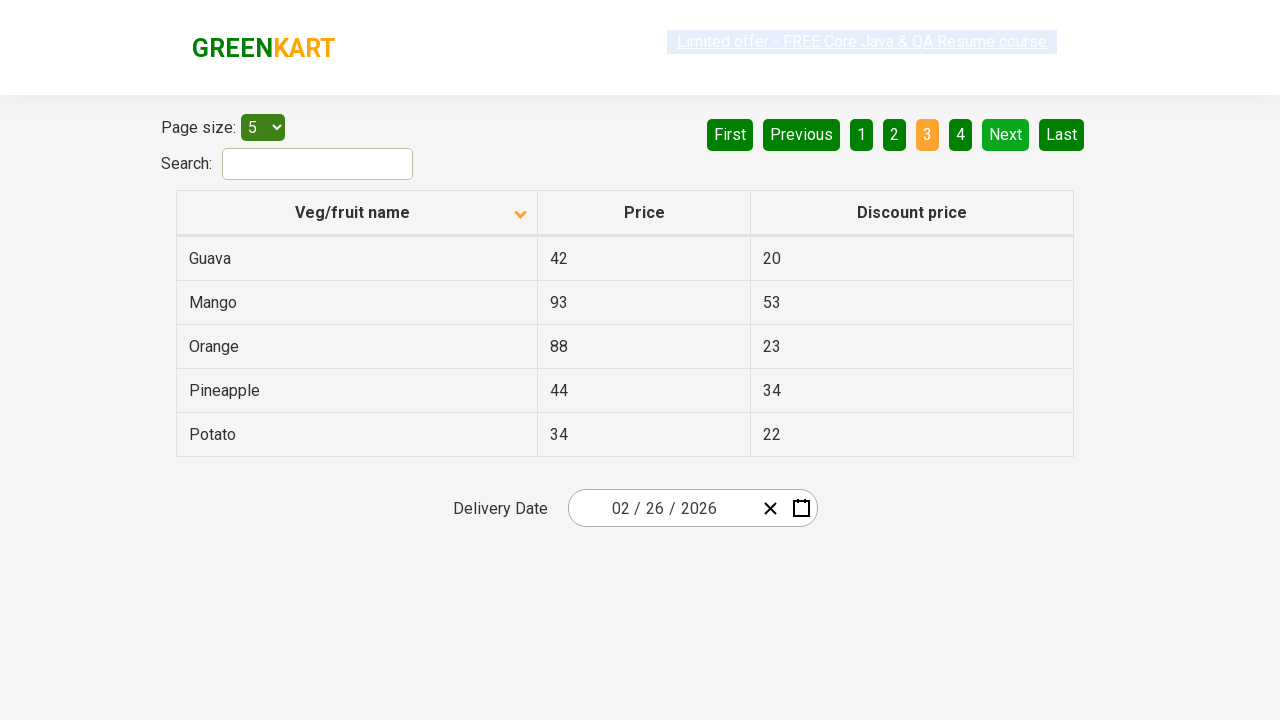

Clicked next page button to continue searching for Rice at (1006, 134) on [aria-label='Next']
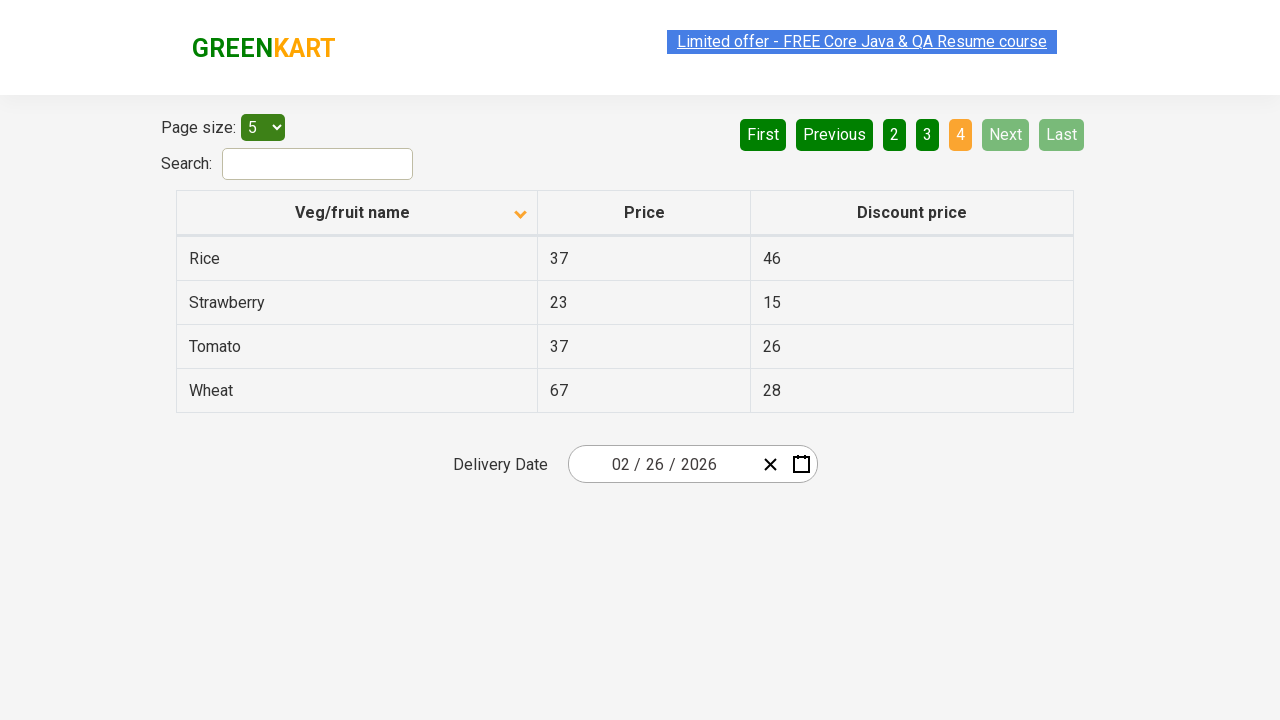

Retrieved all rows from current page
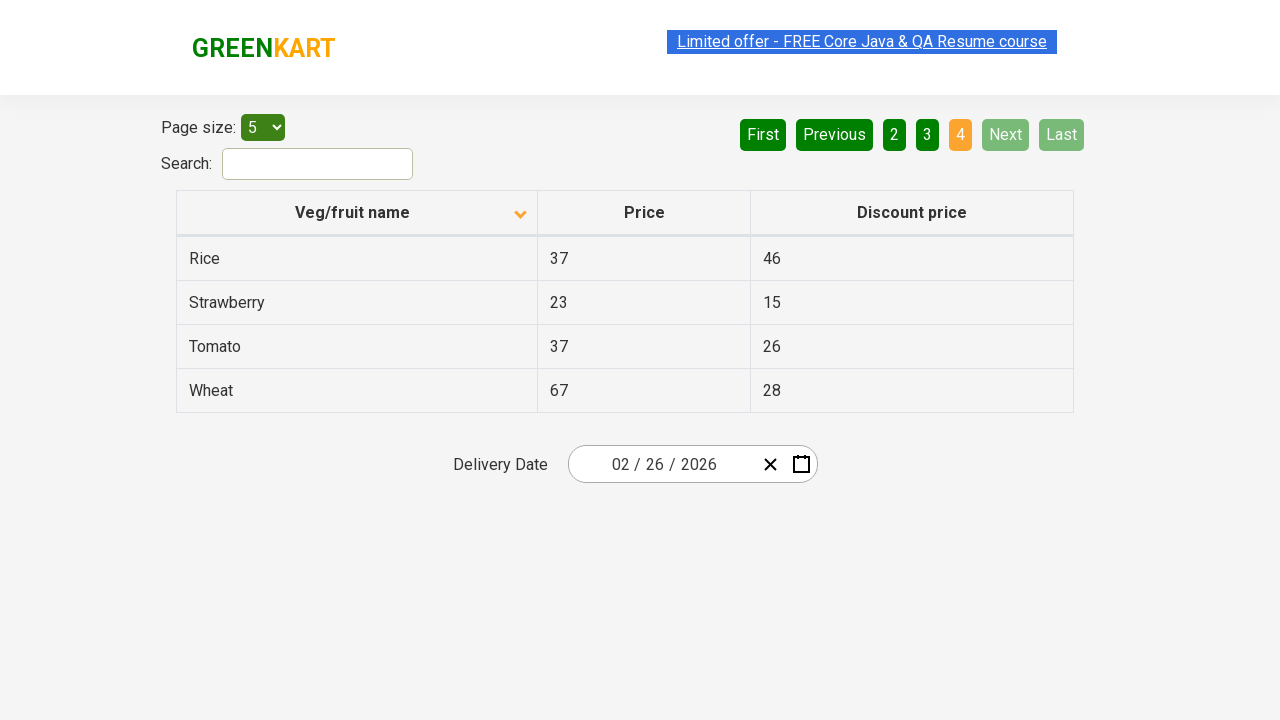

Found 'Rice' with price: 37
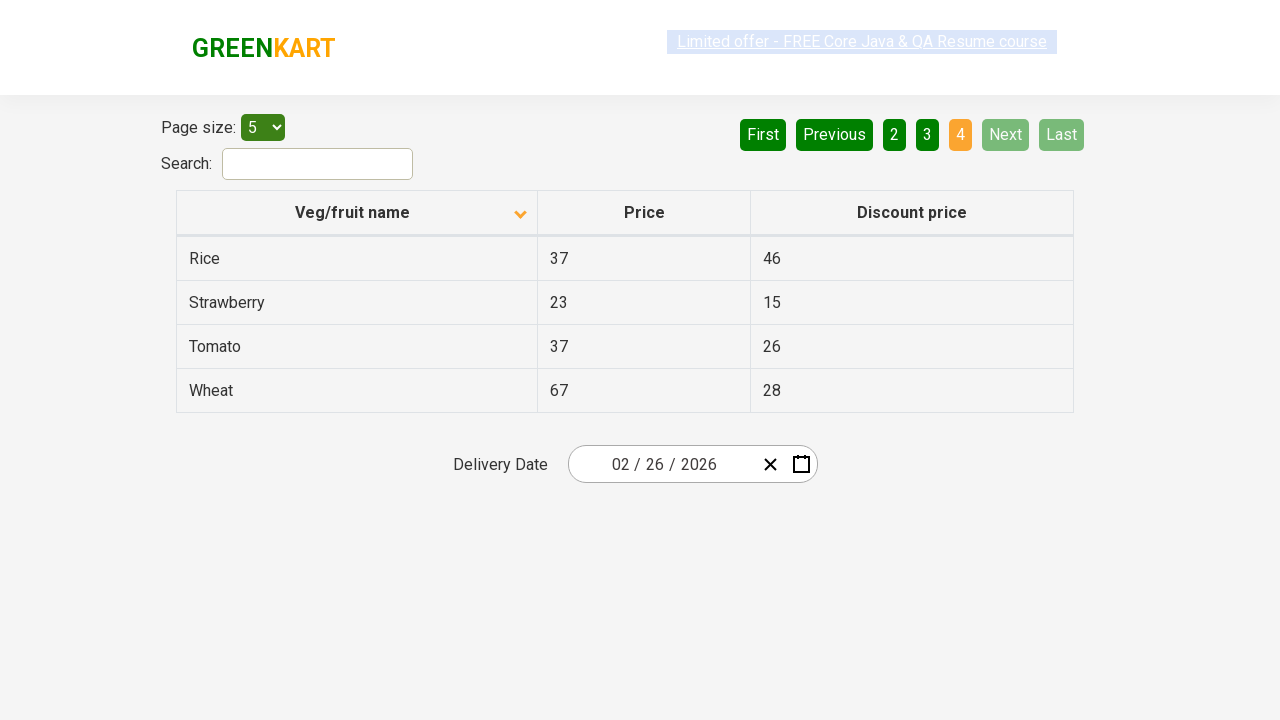

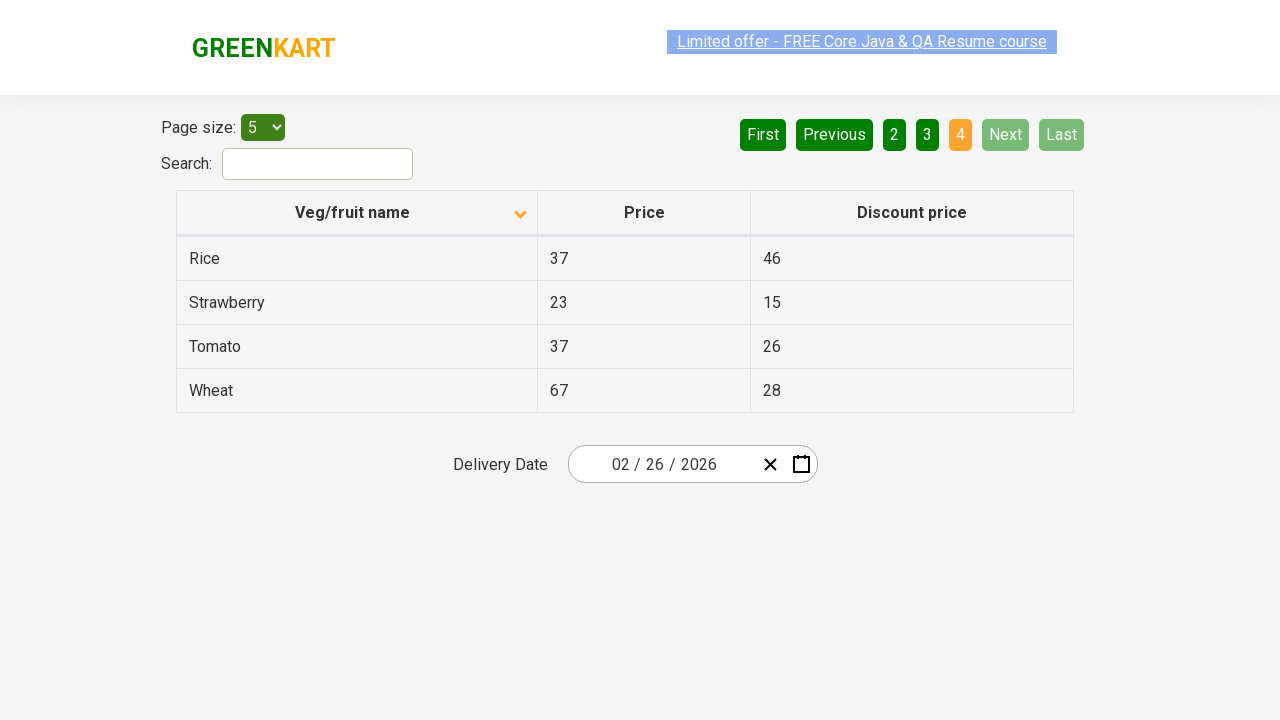